Tests a loader page by clicking the Run button to trigger a loading animation, then clicking the Close button after the loader completes.

Starting URL: http://demo.automationtesting.in/Loader.html

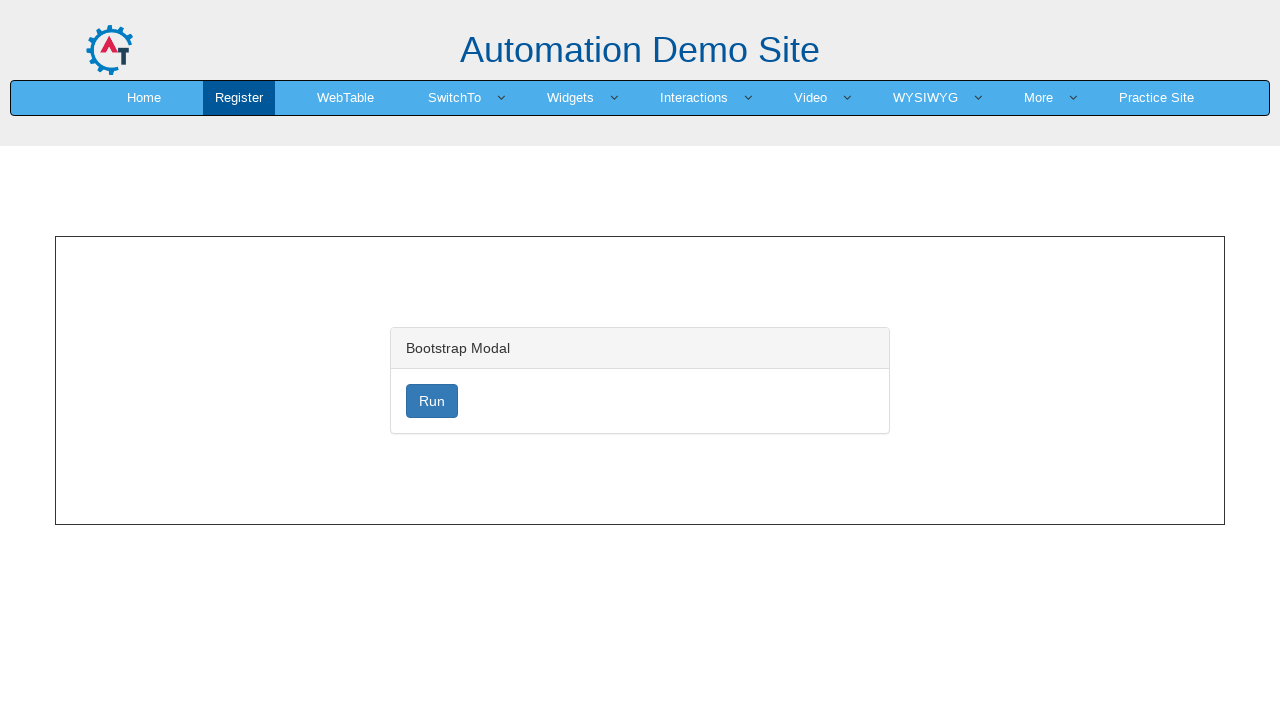

Clicked Run button to trigger loader animation at (432, 401) on xpath=//button[normalize-space()='Run']
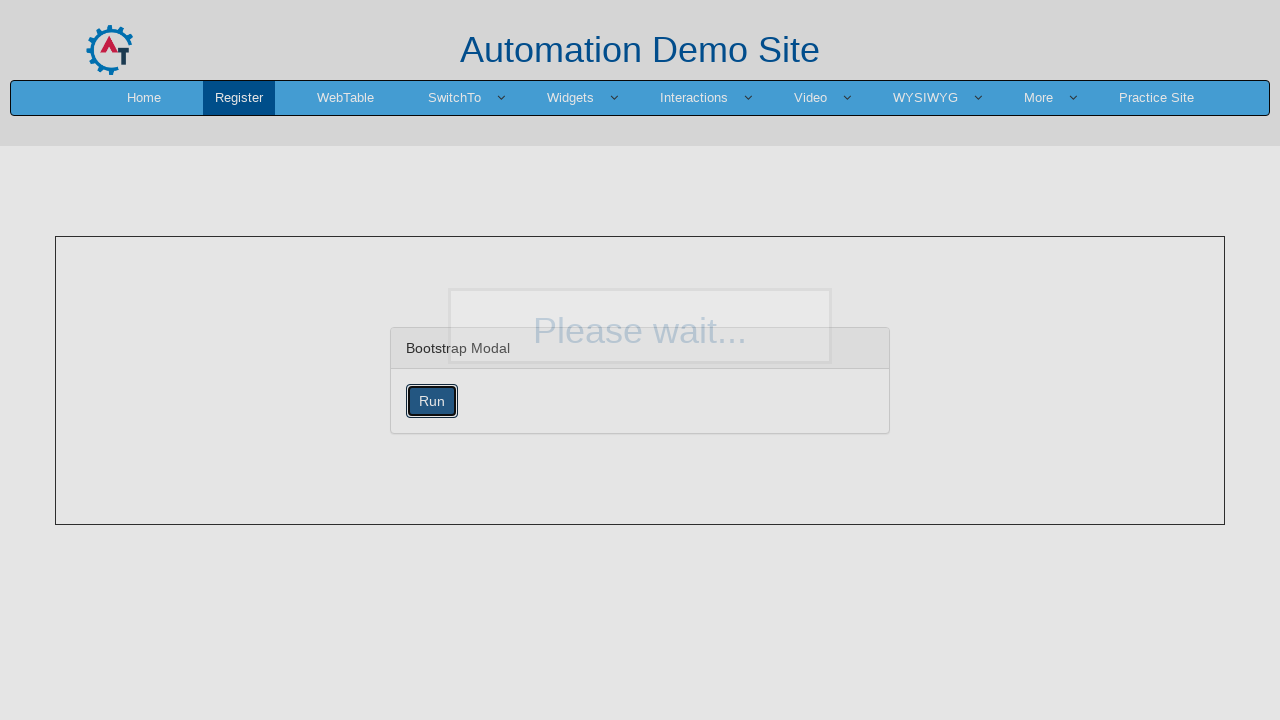

Clicked Close button after loader completed at (768, 281) on xpath=//button[normalize-space()='Close']
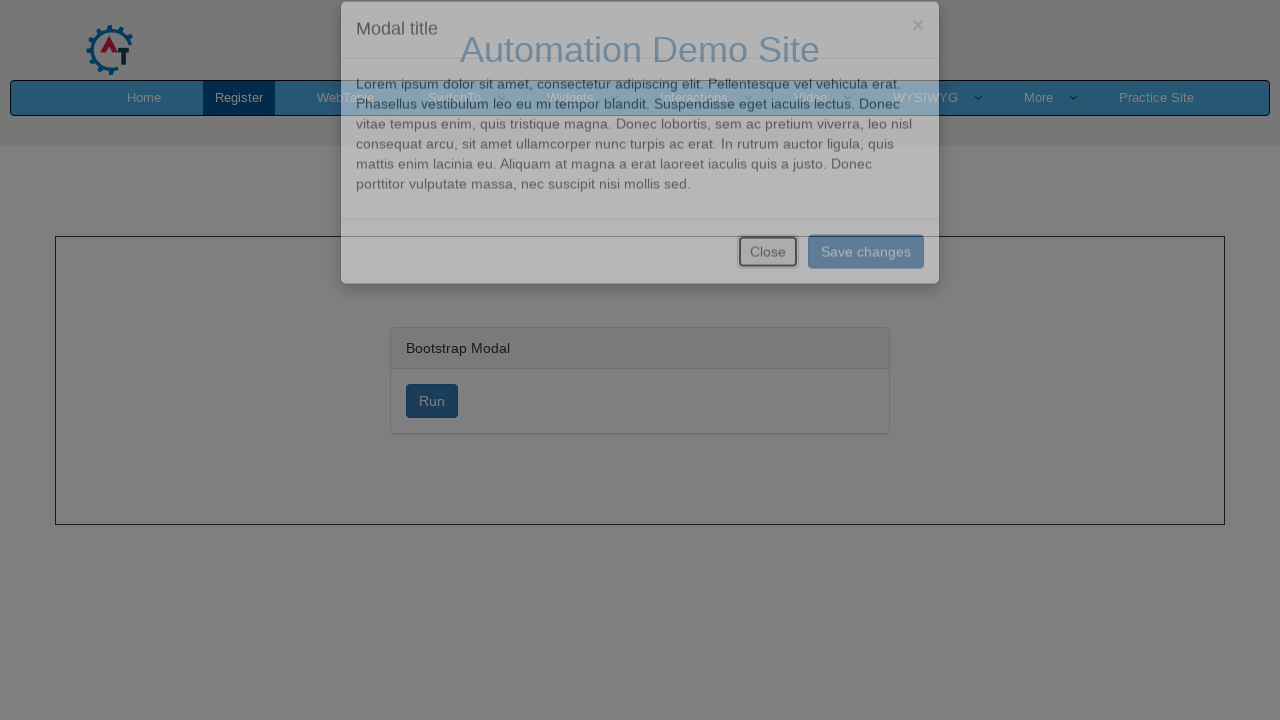

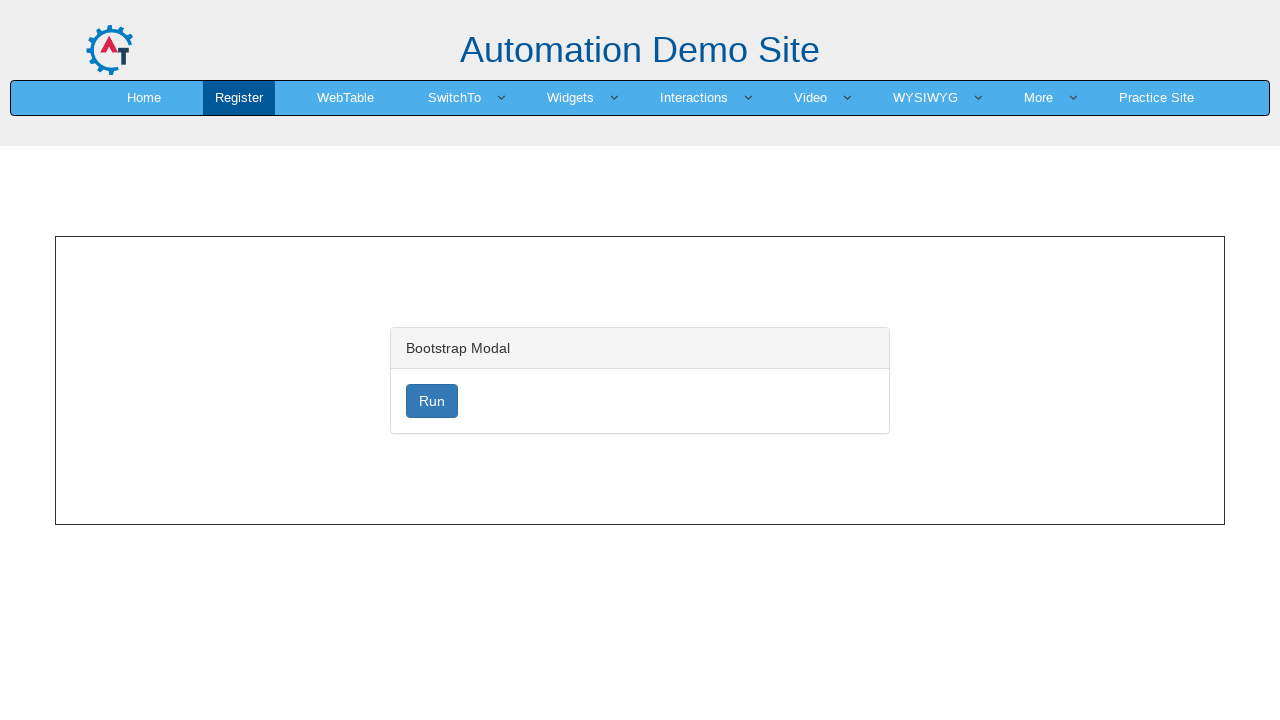